Tests window switching functionality by clicking a link that opens a new window and verifying content in the new window

Starting URL: https://the-internet.herokuapp.com/windows

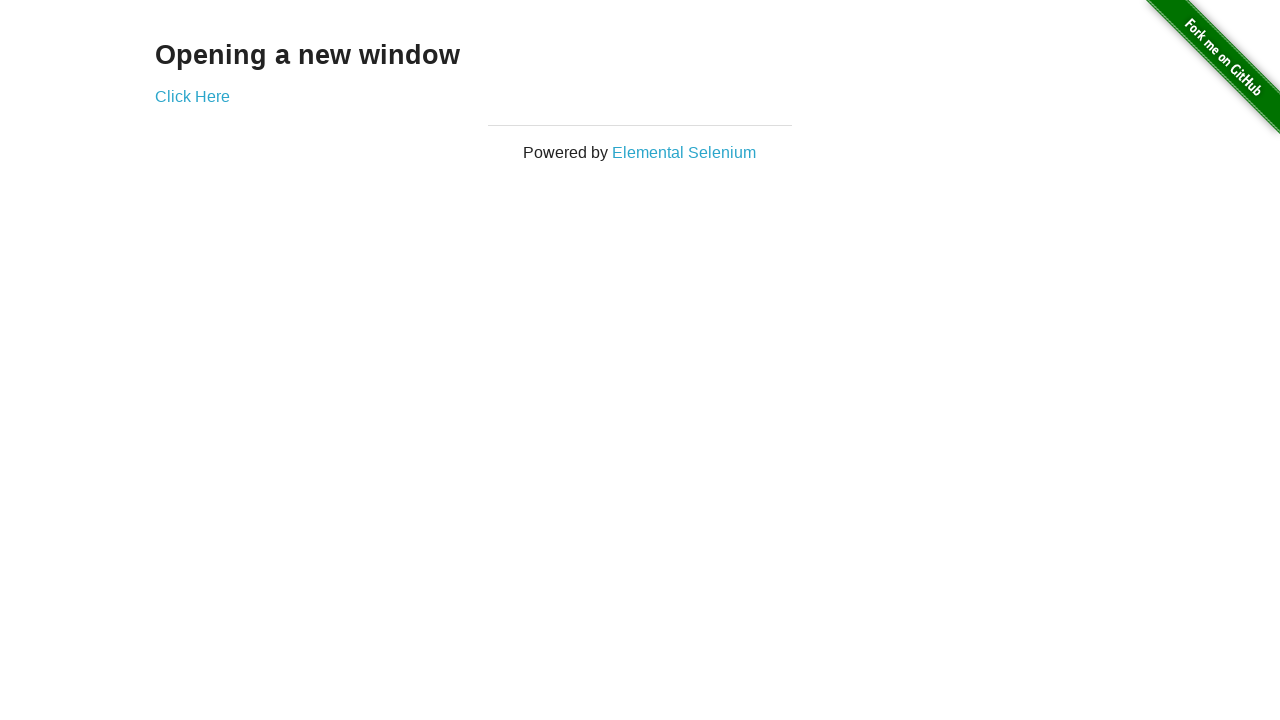

Clicked 'Click Here' link to open new window at (192, 96) on text=Click Here
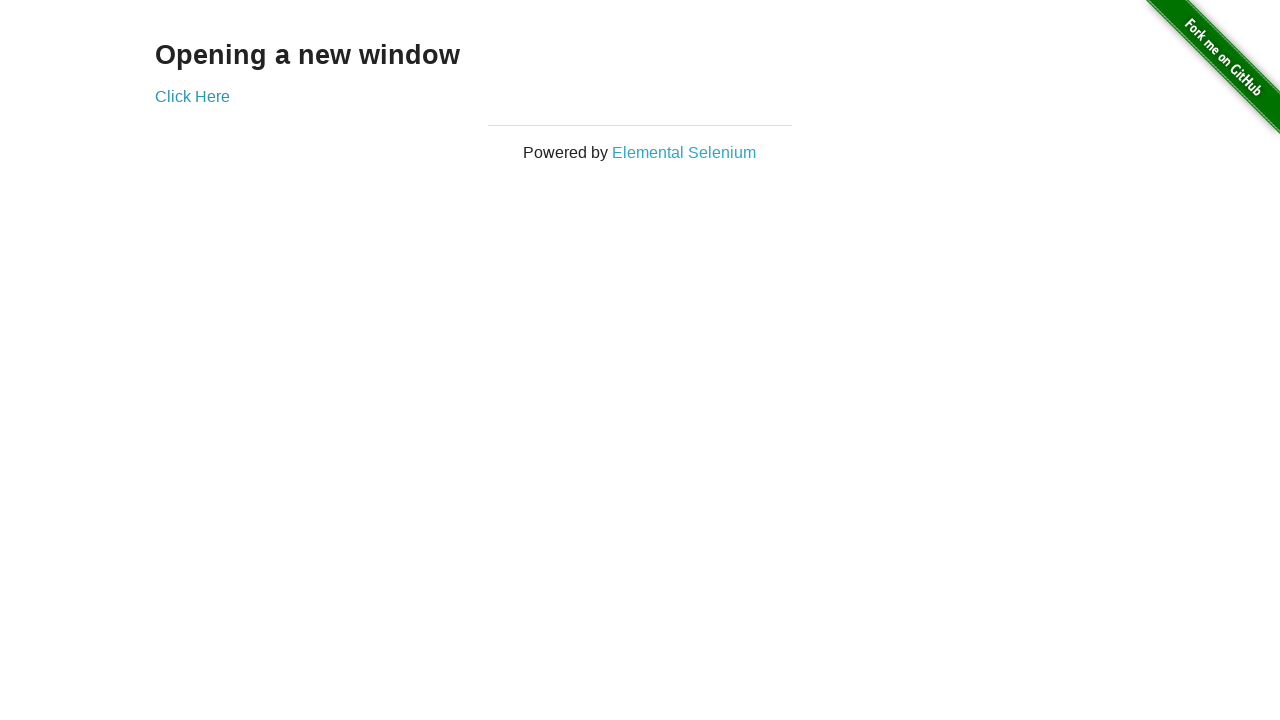

Clicked 'Click Here' link and new page opened at (192, 96) on text=Click Here
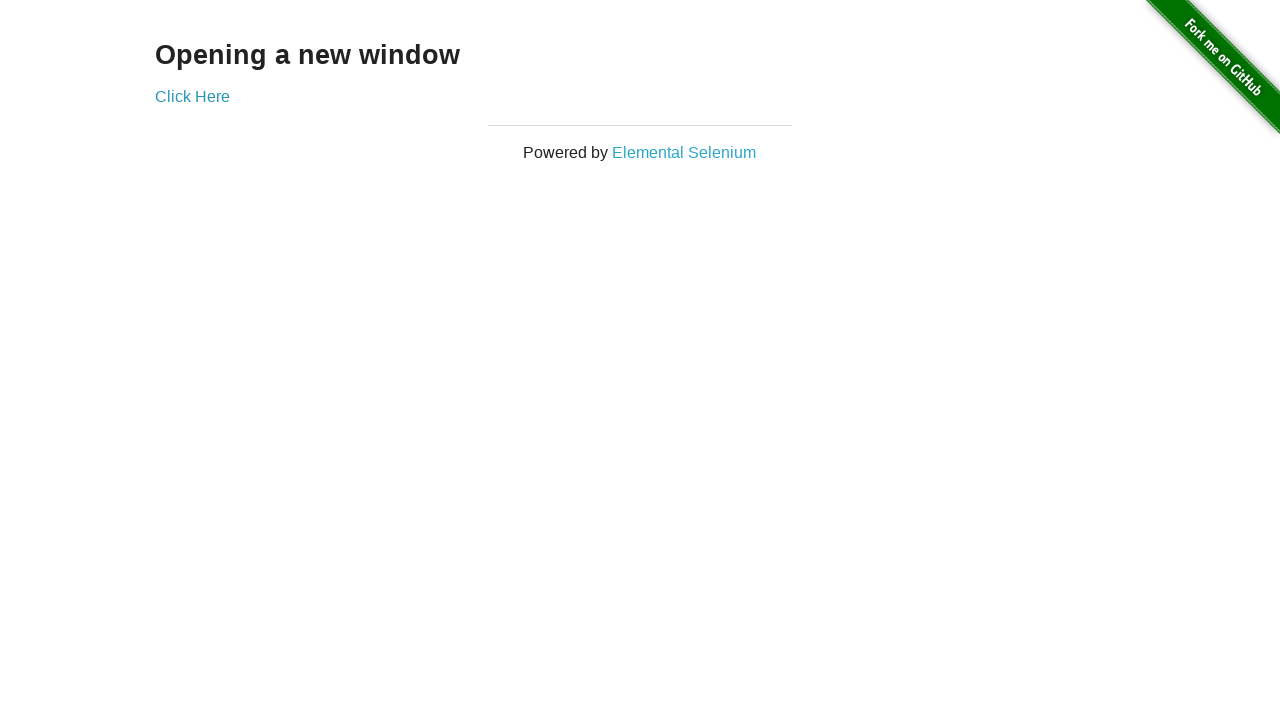

Captured new page reference
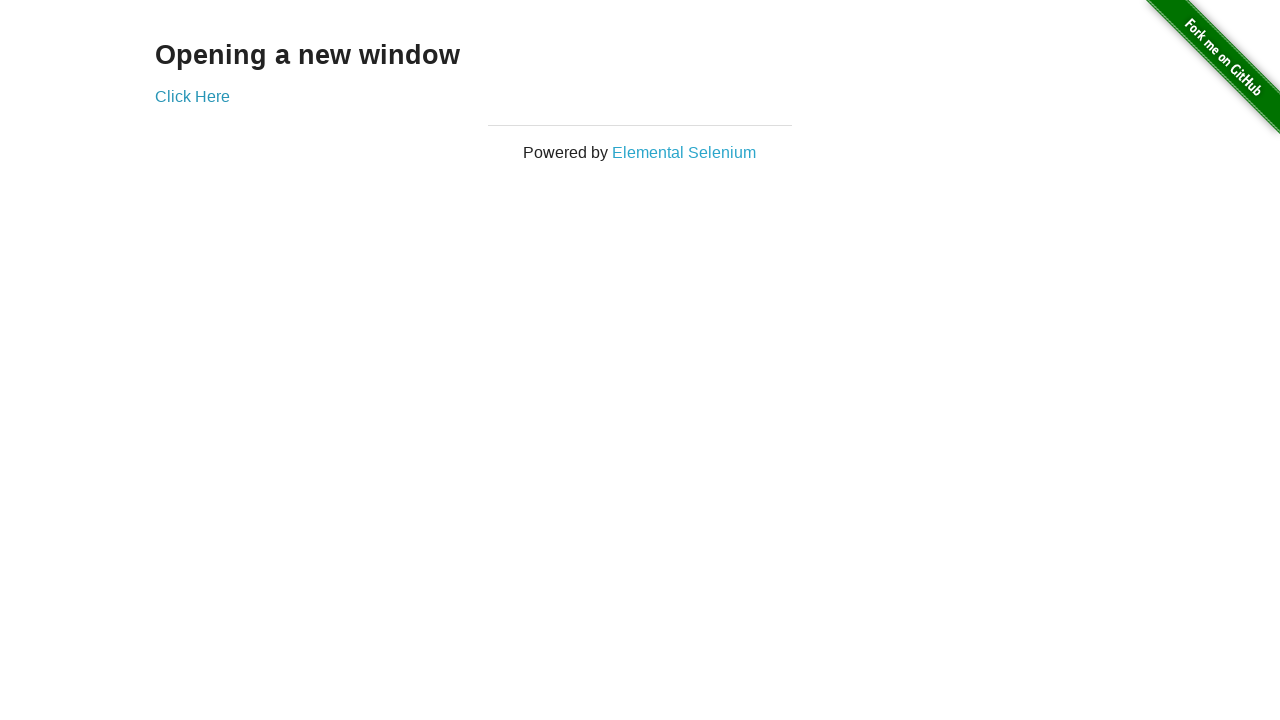

New page loaded completely
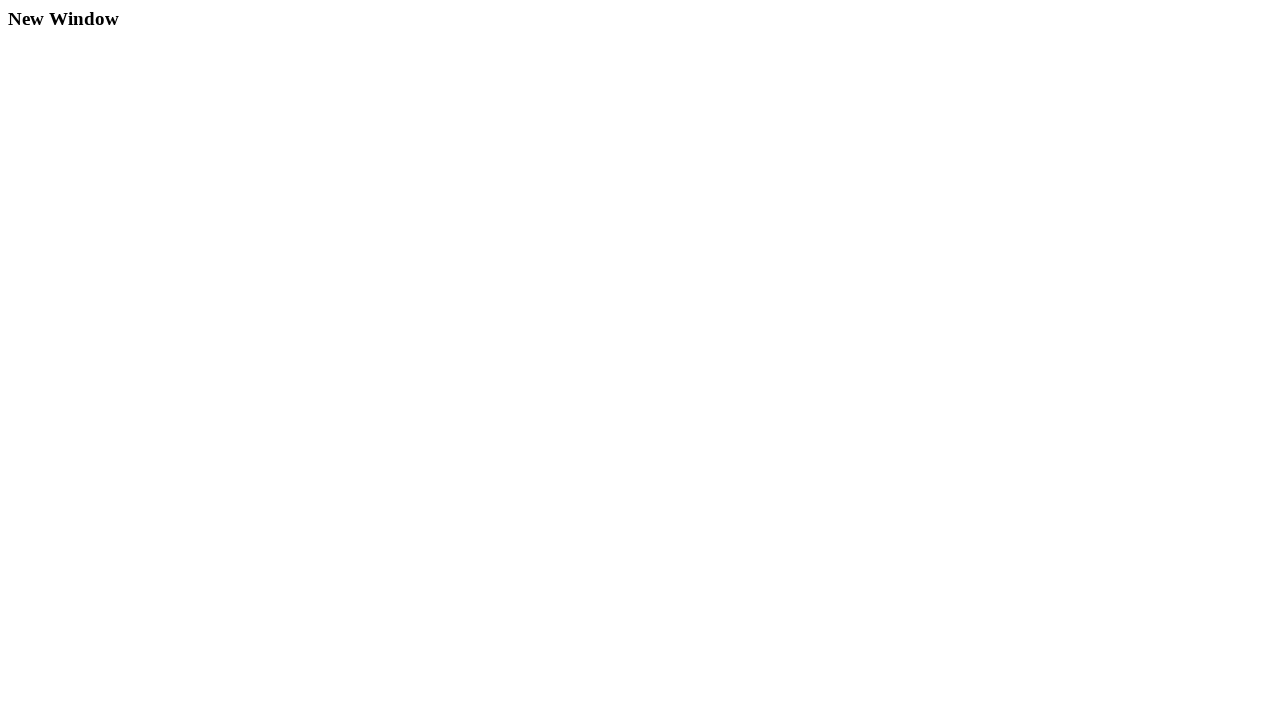

Verified h3 element is visible in new window
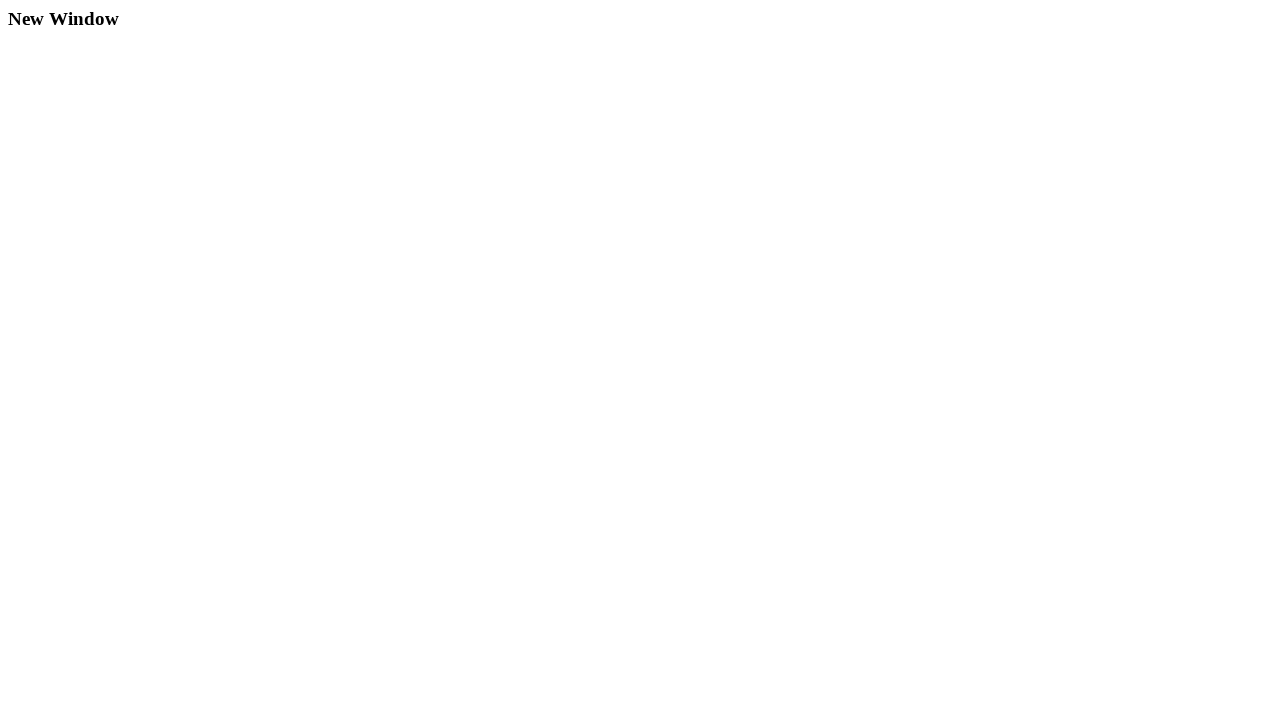

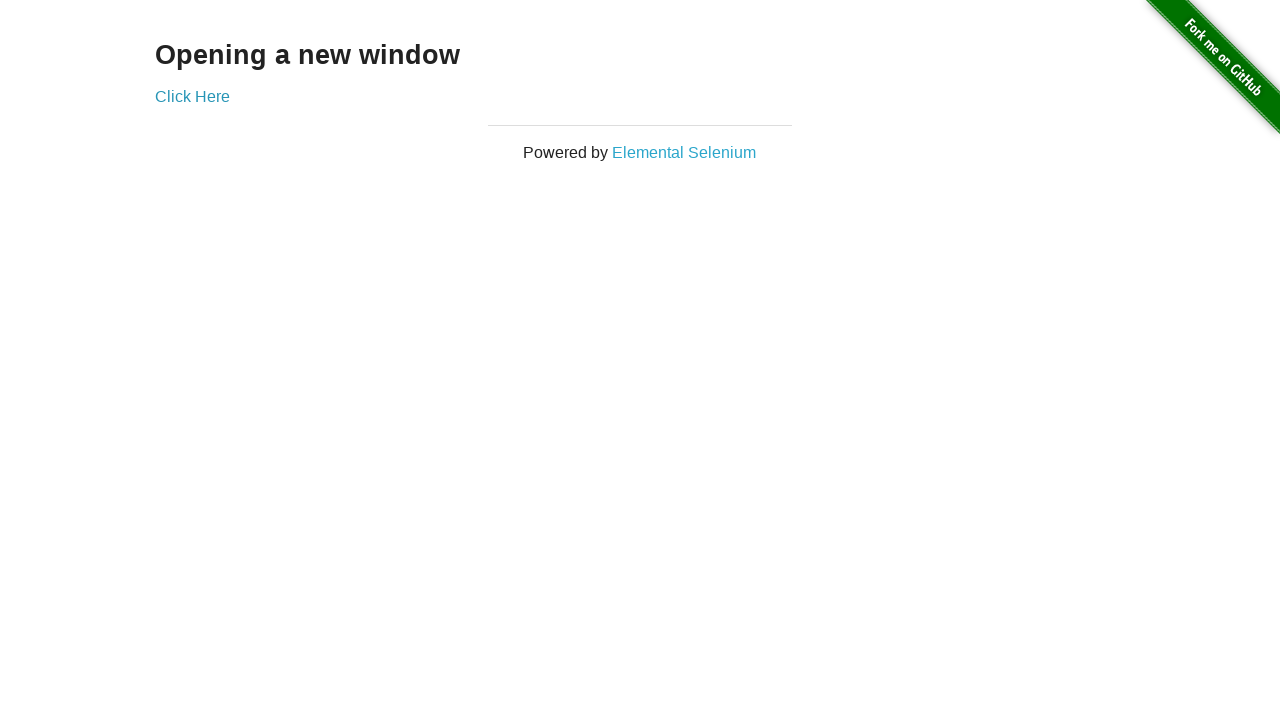